Adds a todo, marks it as completed, then clicks toggle again to revert it to active

Starting URL: https://demo.playwright.dev/todomvc

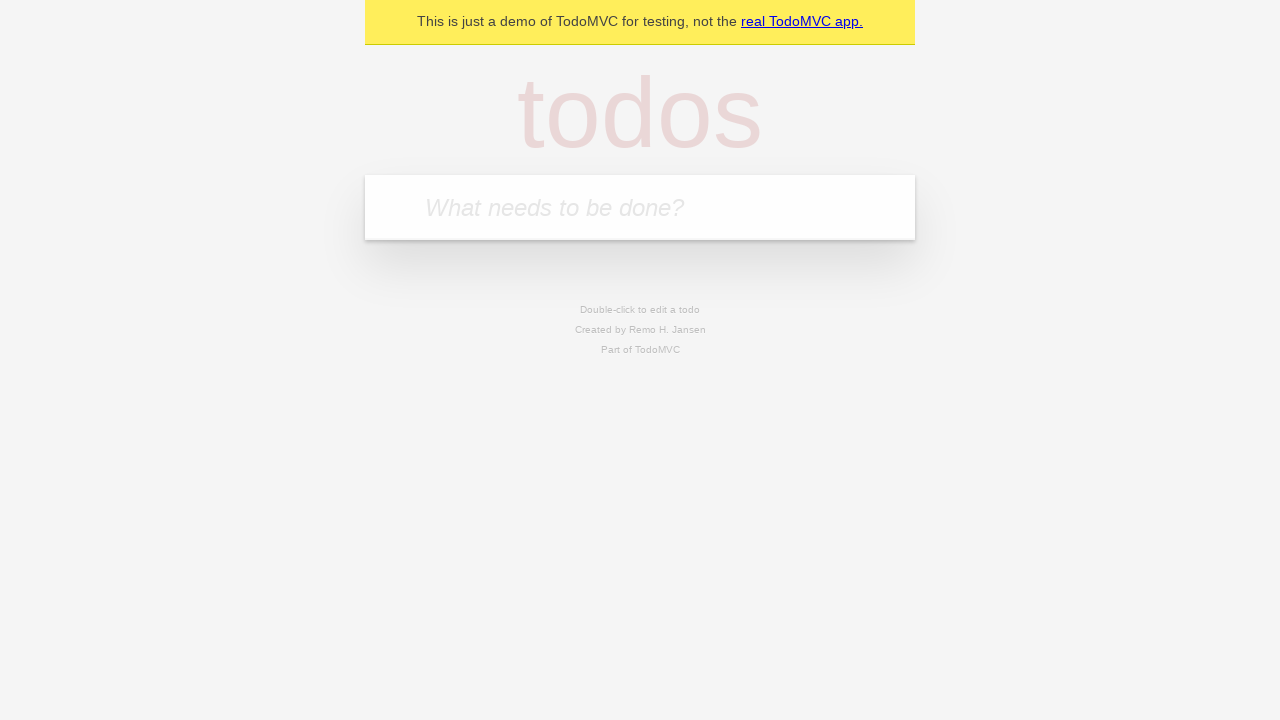

Waited for new todo input field to load
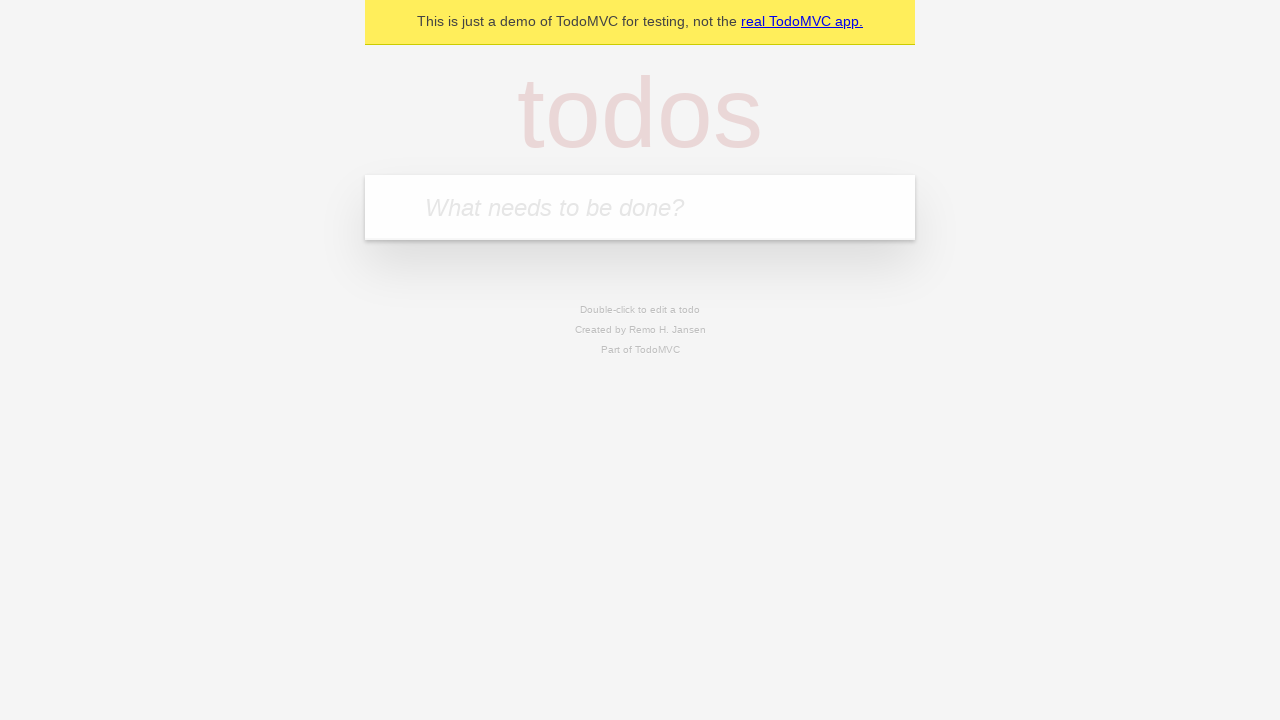

Filled new todo input with 'Test' on .new-todo
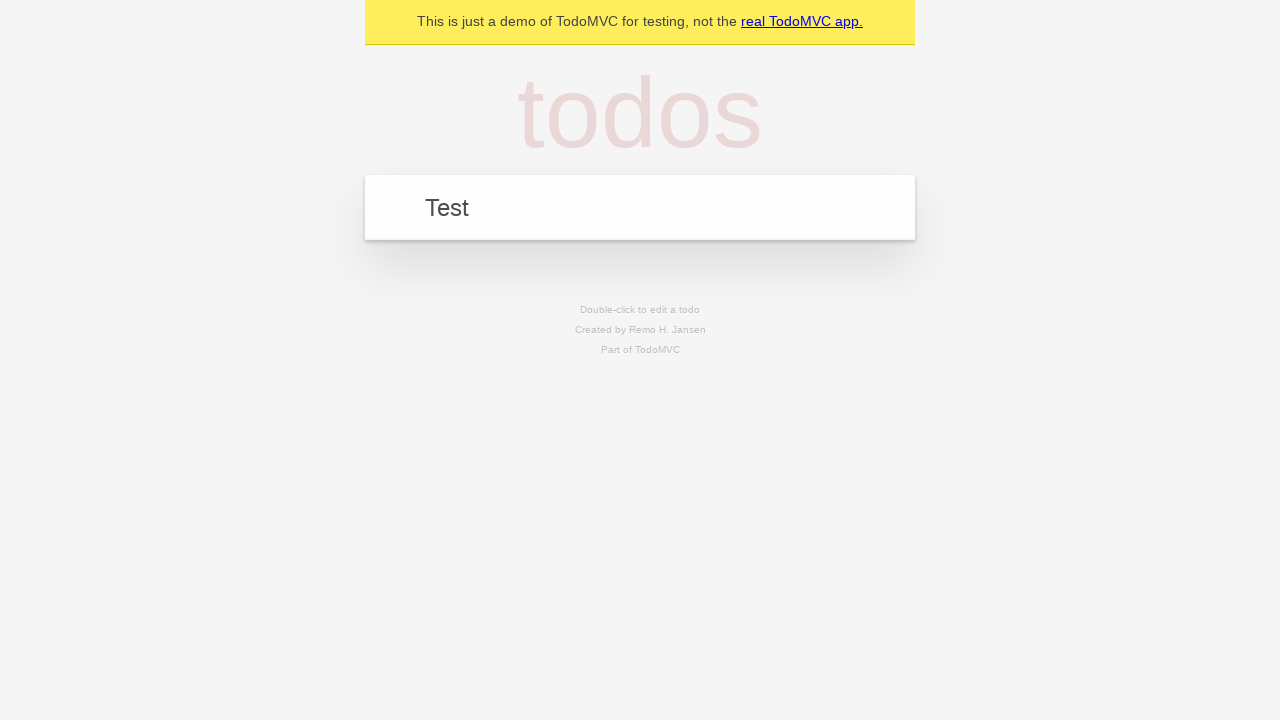

Pressed Enter to add todo item on .new-todo
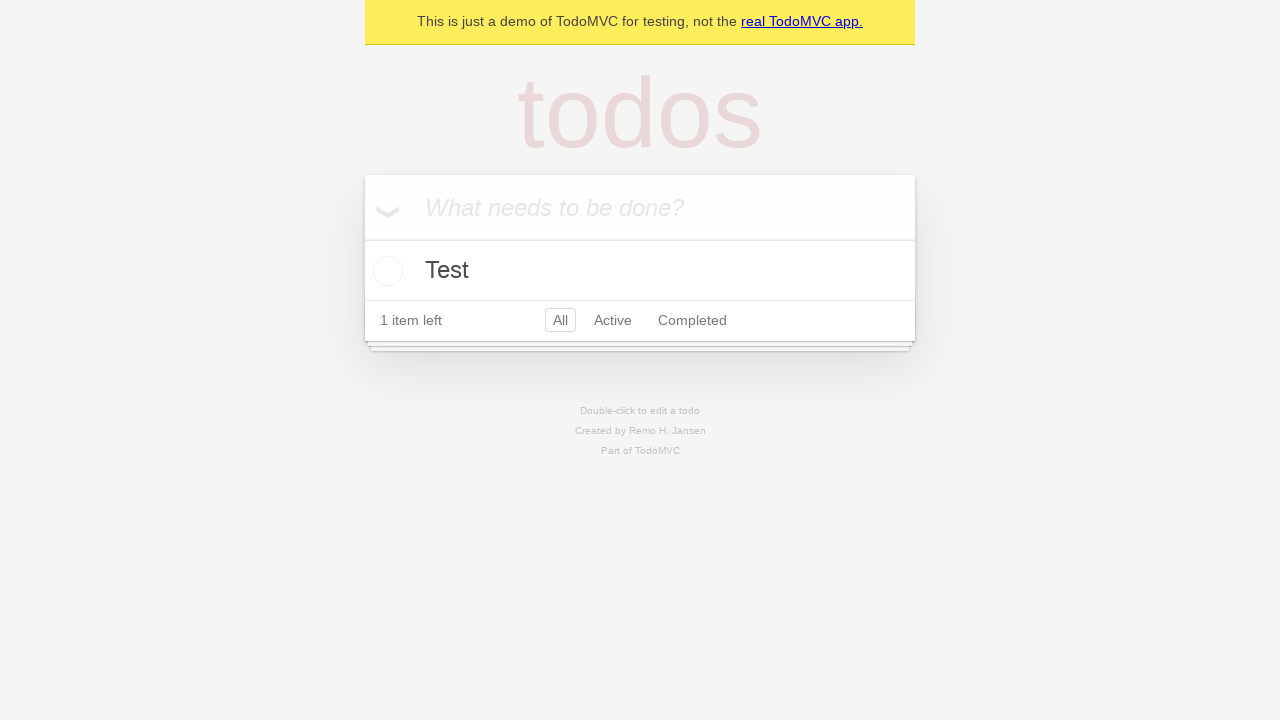

Waited for todo item toggle button to load
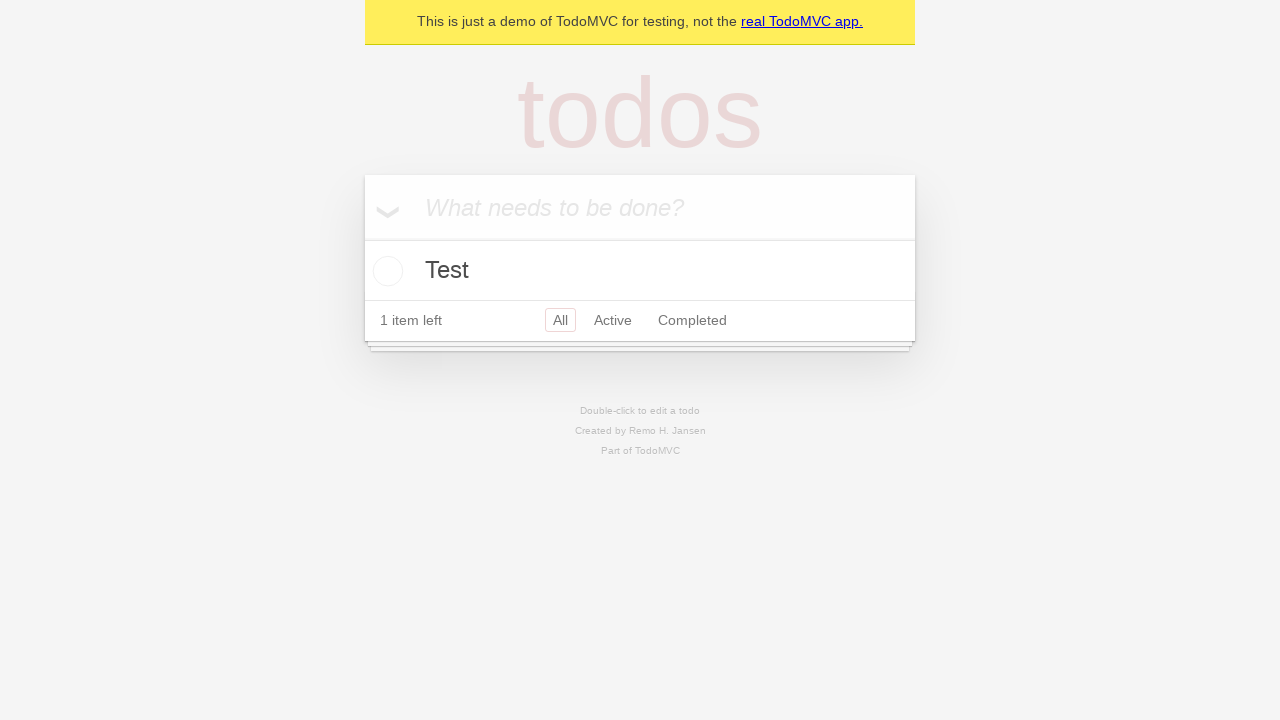

Clicked toggle to mark todo item as completed at (385, 271) on [data-testid='todo-item'] .view .toggle
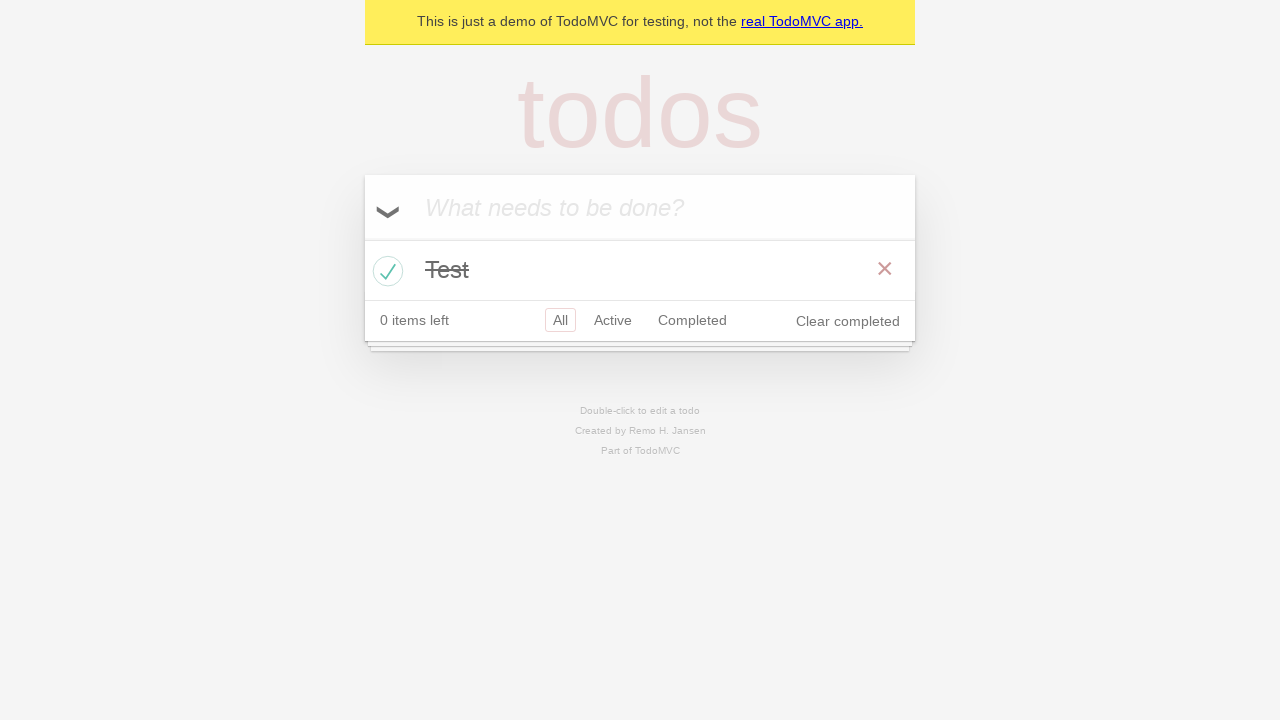

Clicked toggle to revert todo item back to active at (385, 271) on [data-testid='todo-item'] .view .toggle
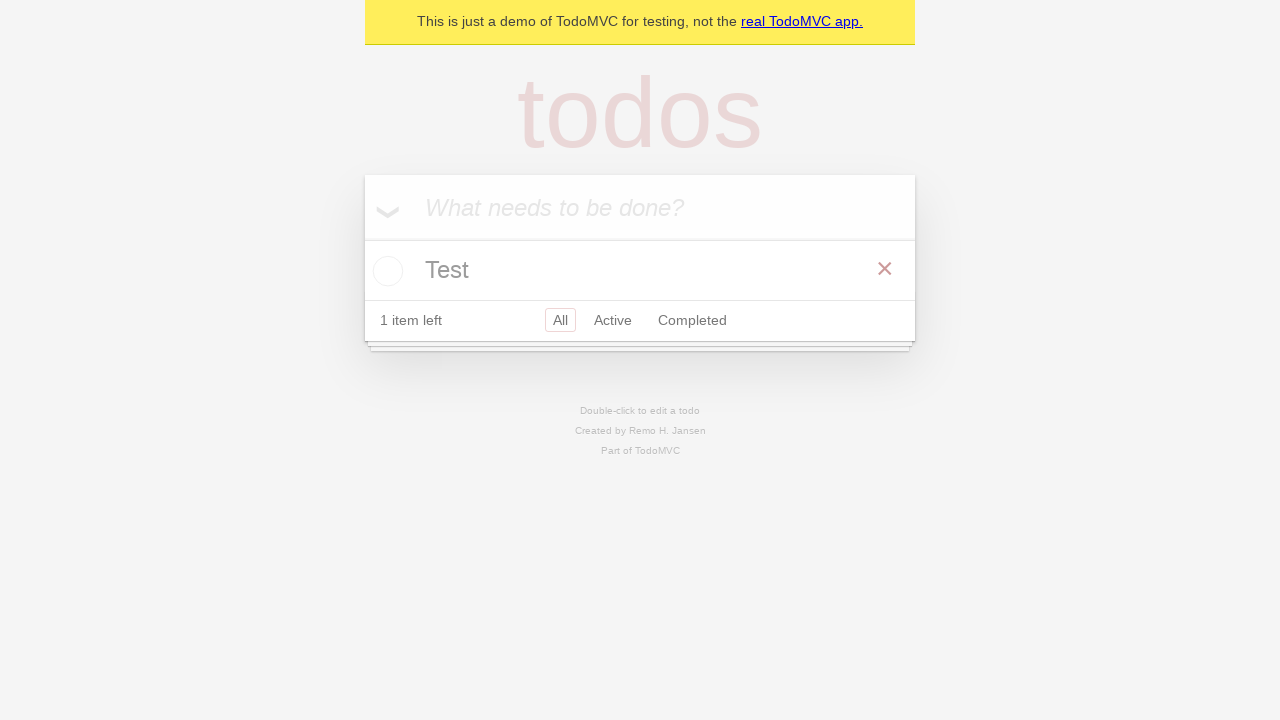

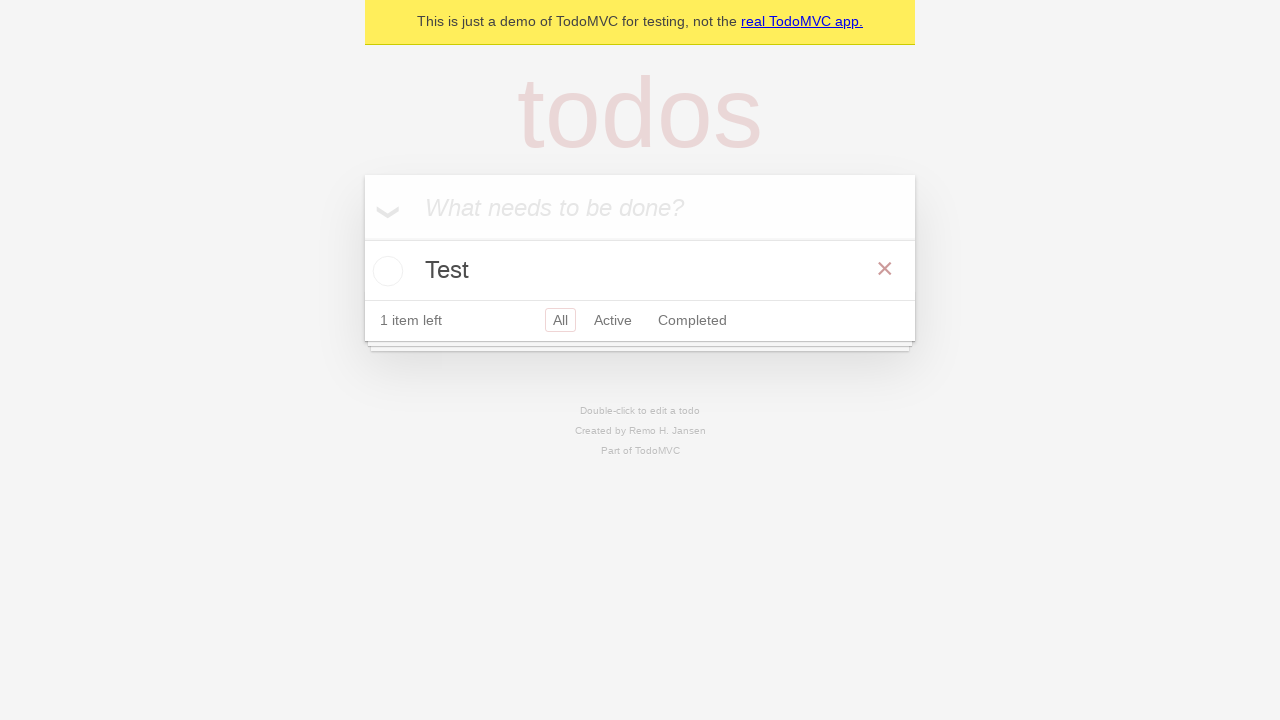